Tests adding a new todo item to a todo list application and verifies it appears in the list

Starting URL: https://lambdatest.github.io/sample-todo-app/

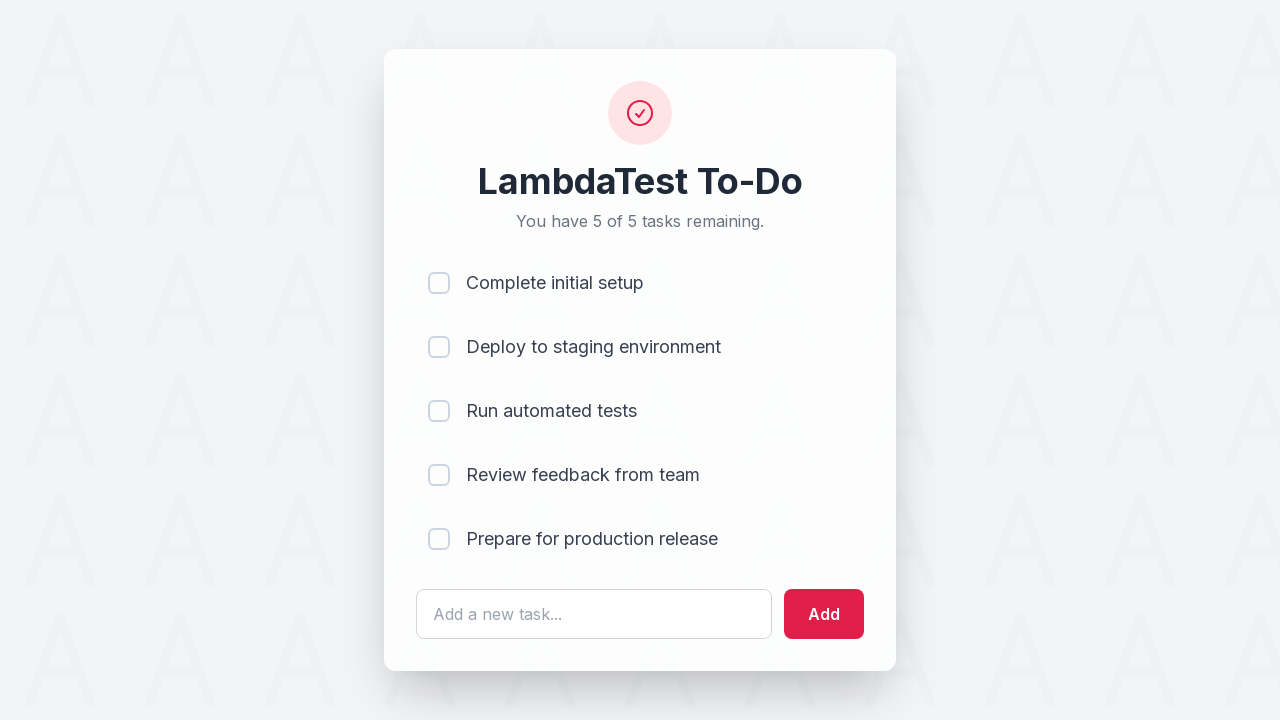

Filled todo input field with 'learn sel' on #sampletodotext
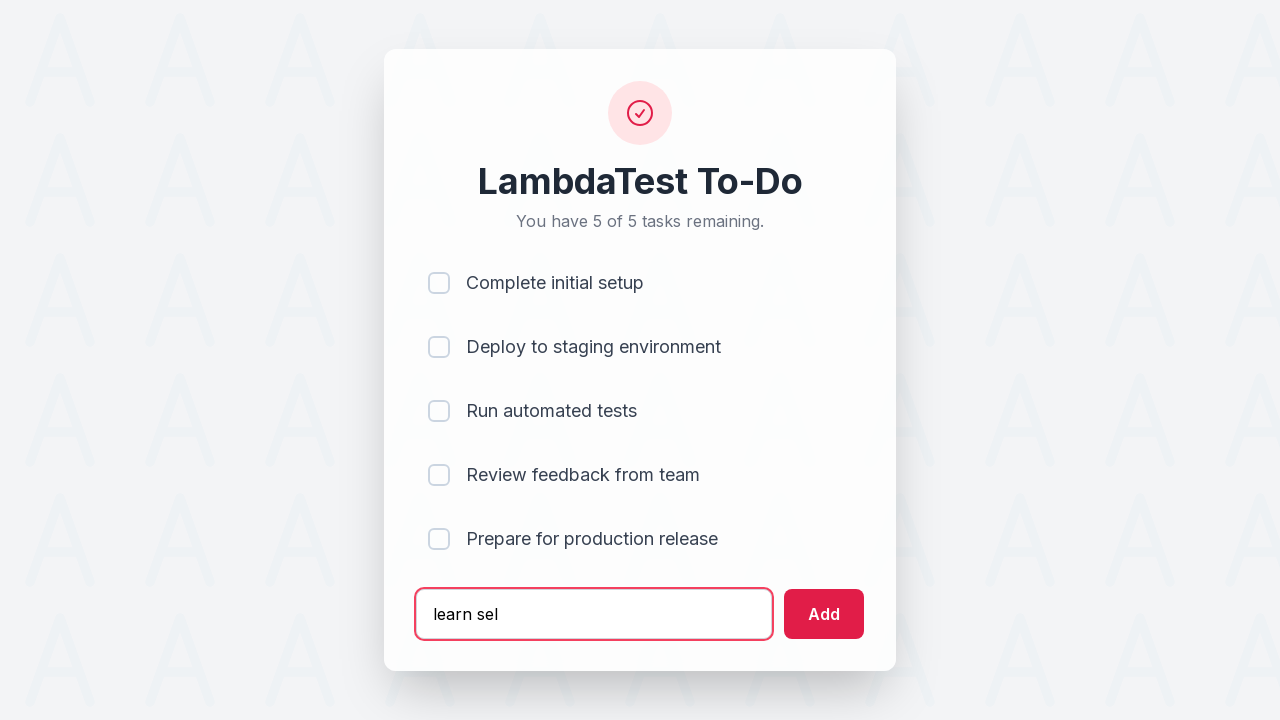

Pressed Enter to submit new todo item on #sampletodotext
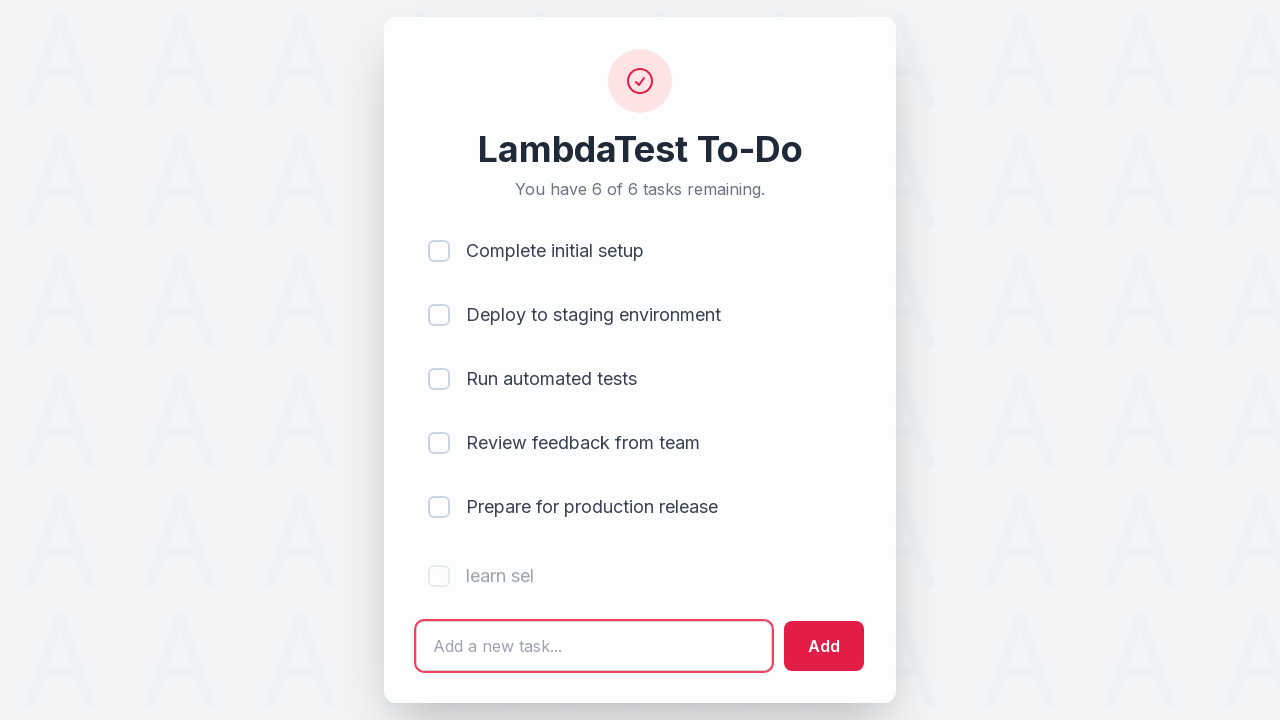

Verified new todo item appeared in the list
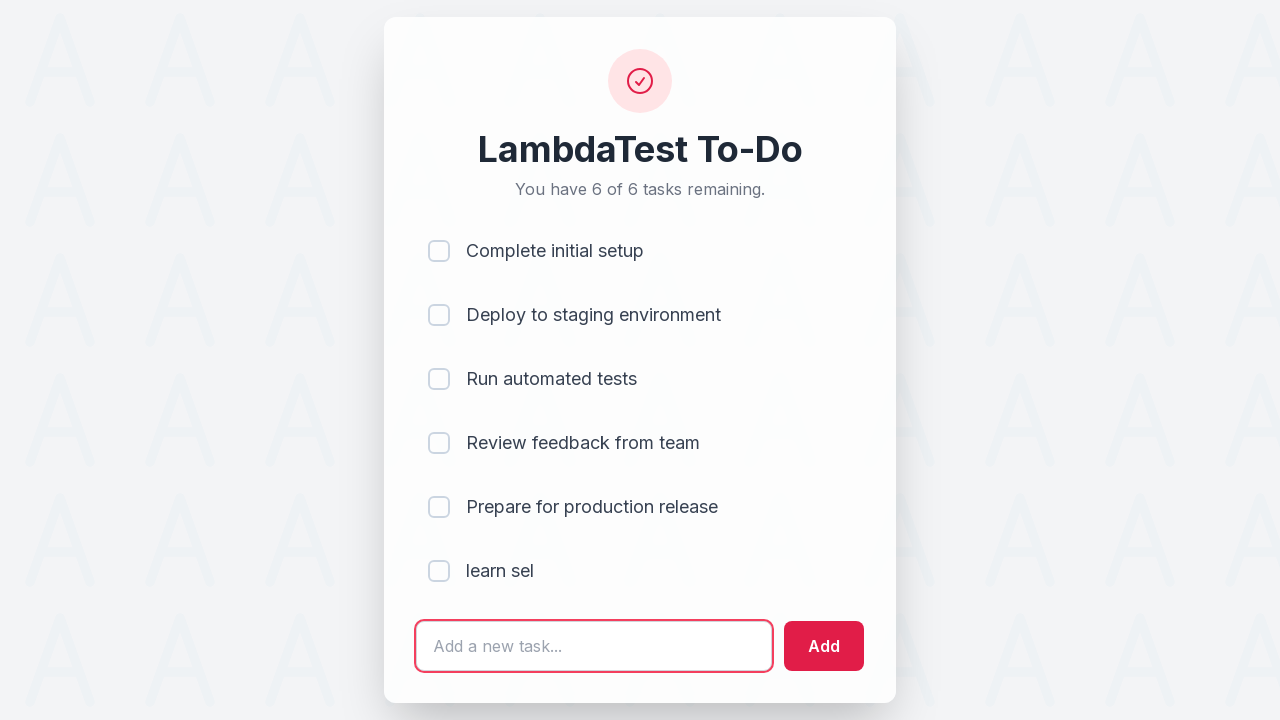

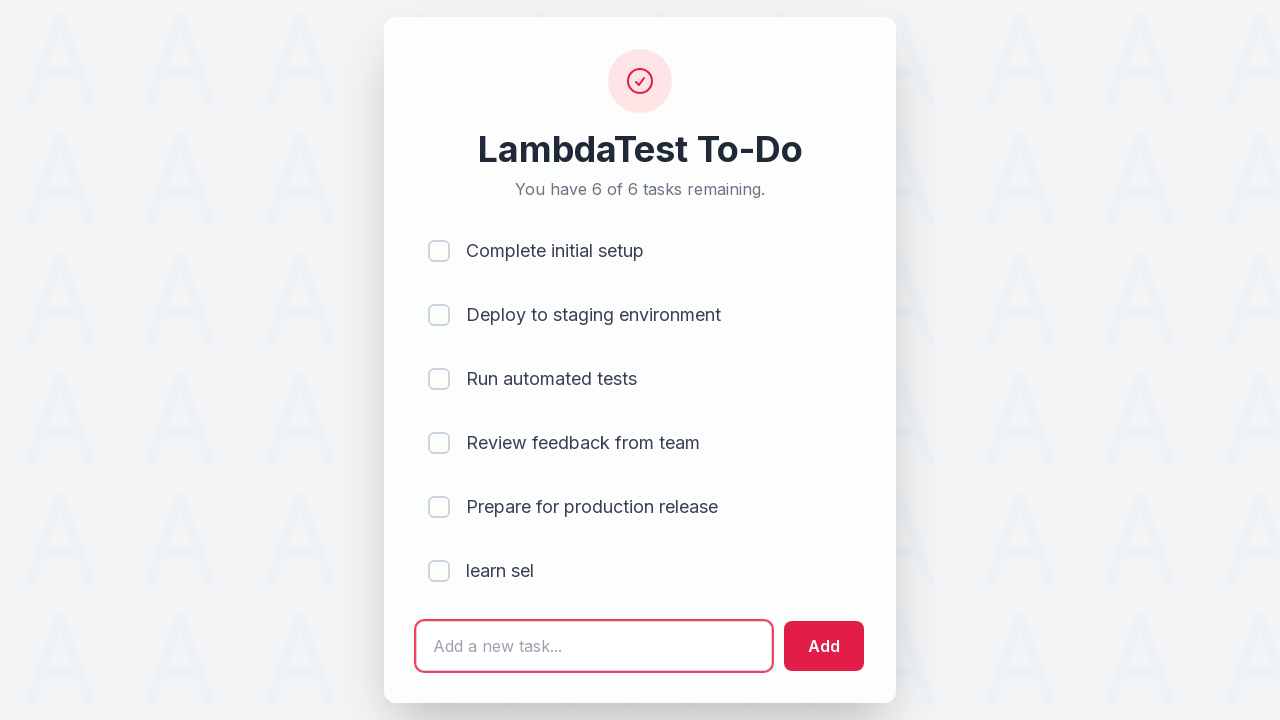